Tests various types of JavaScript alerts including simple alerts, timed alerts, confirmation dialogs, and prompt dialogs by interacting with them in different ways

Starting URL: https://demoqa.com/alerts

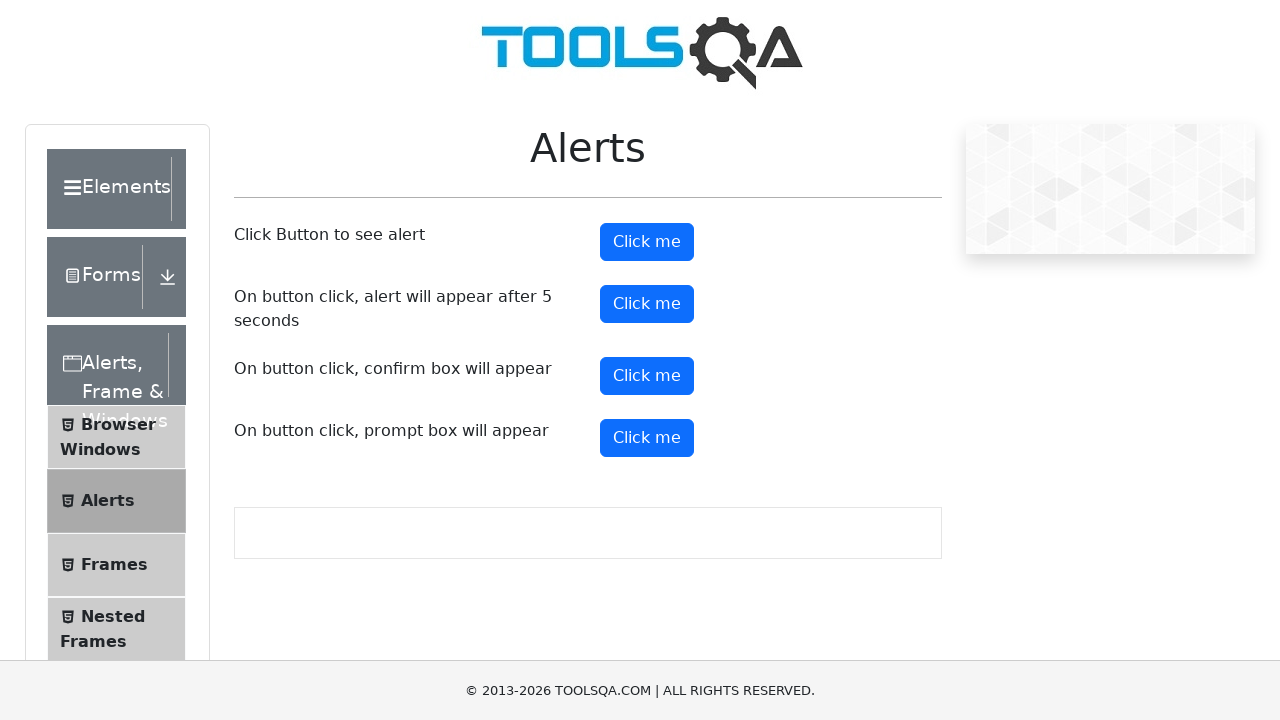

Clicked button to trigger simple alert at (647, 242) on #alertButton
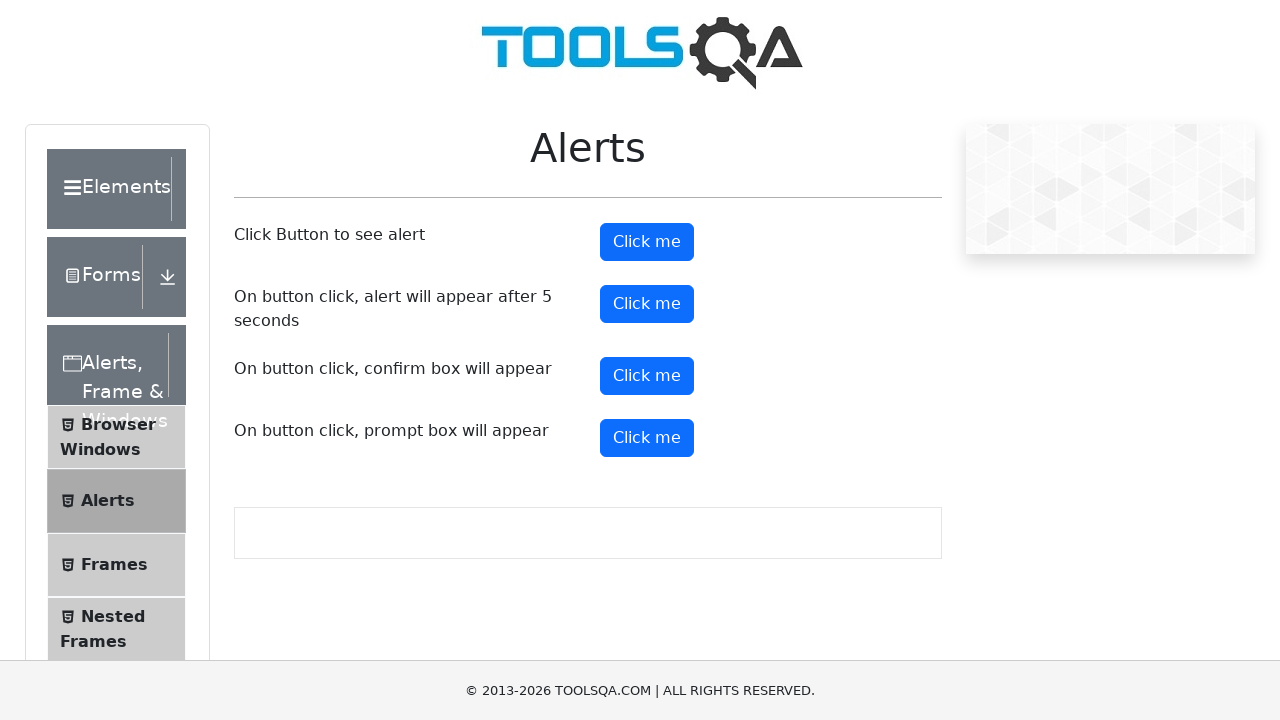

Set up dialog handler to accept simple alert
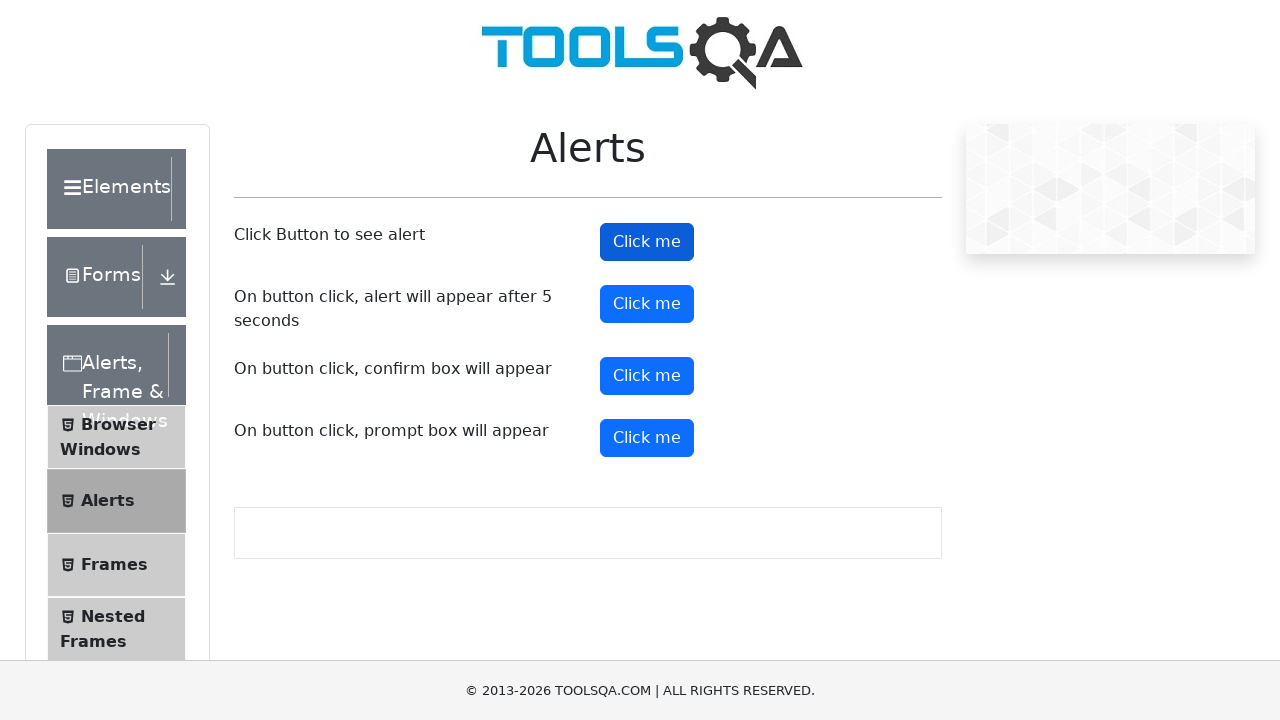

Clicked button to trigger timed alert at (647, 304) on #timerAlertButton
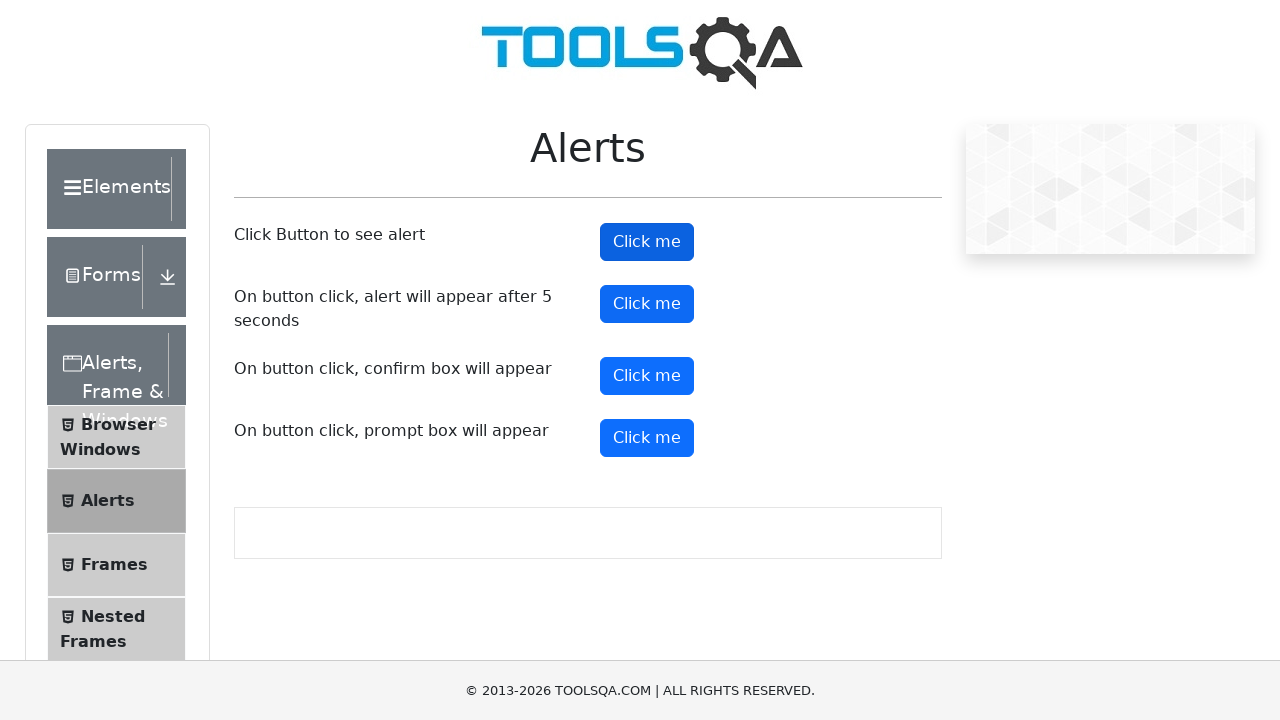

Waited 6 seconds for timed alert to appear and be accepted
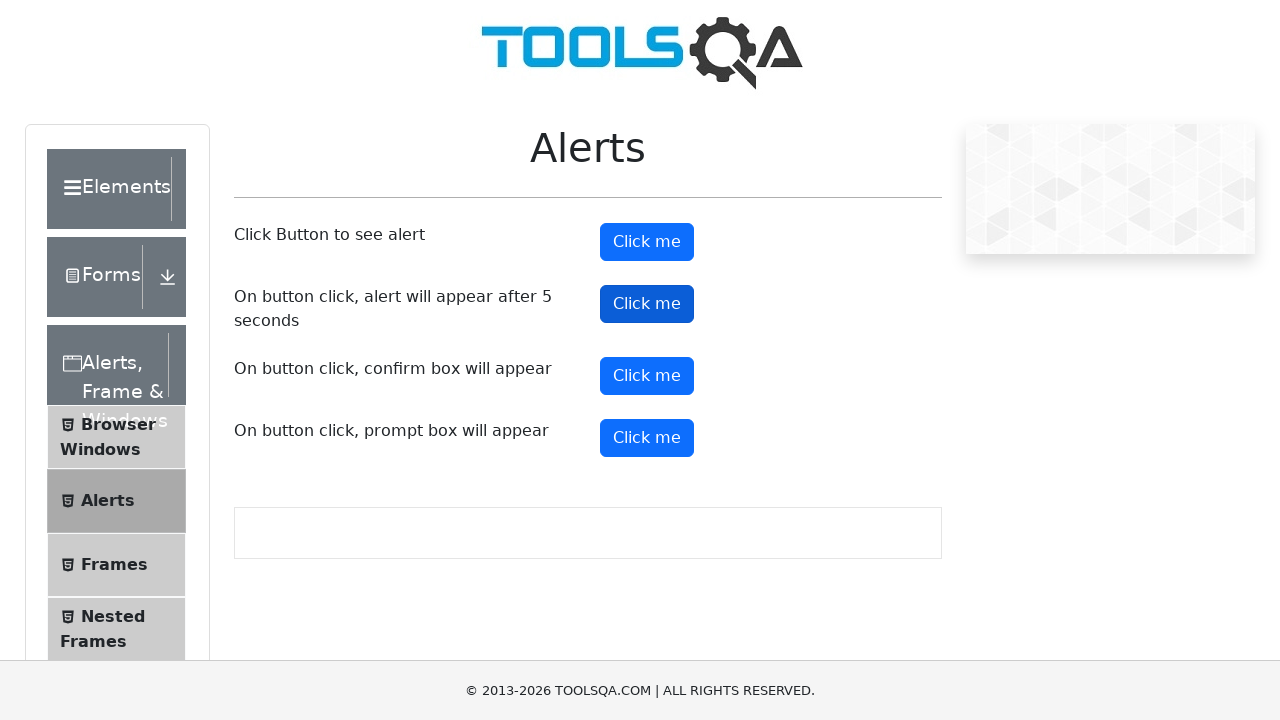

Clicked button to trigger confirmation dialog at (647, 376) on #confirmButton
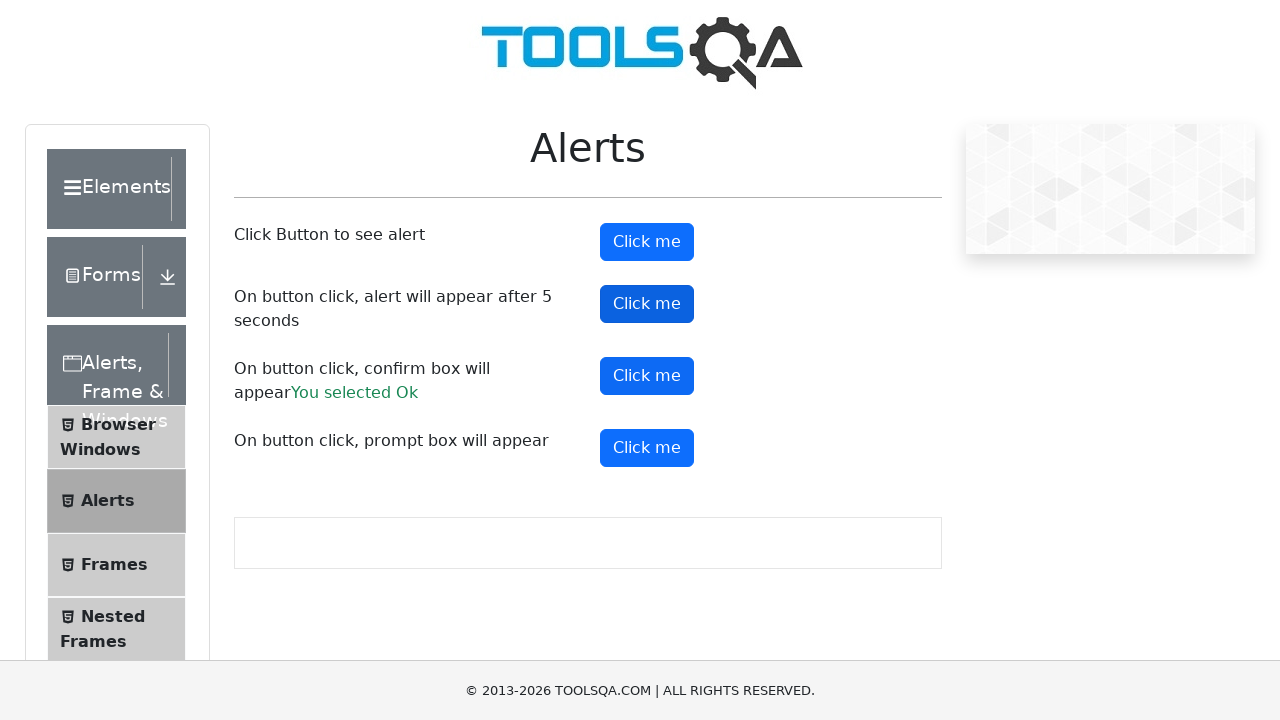

Set up dialog handler to dismiss confirmation dialog
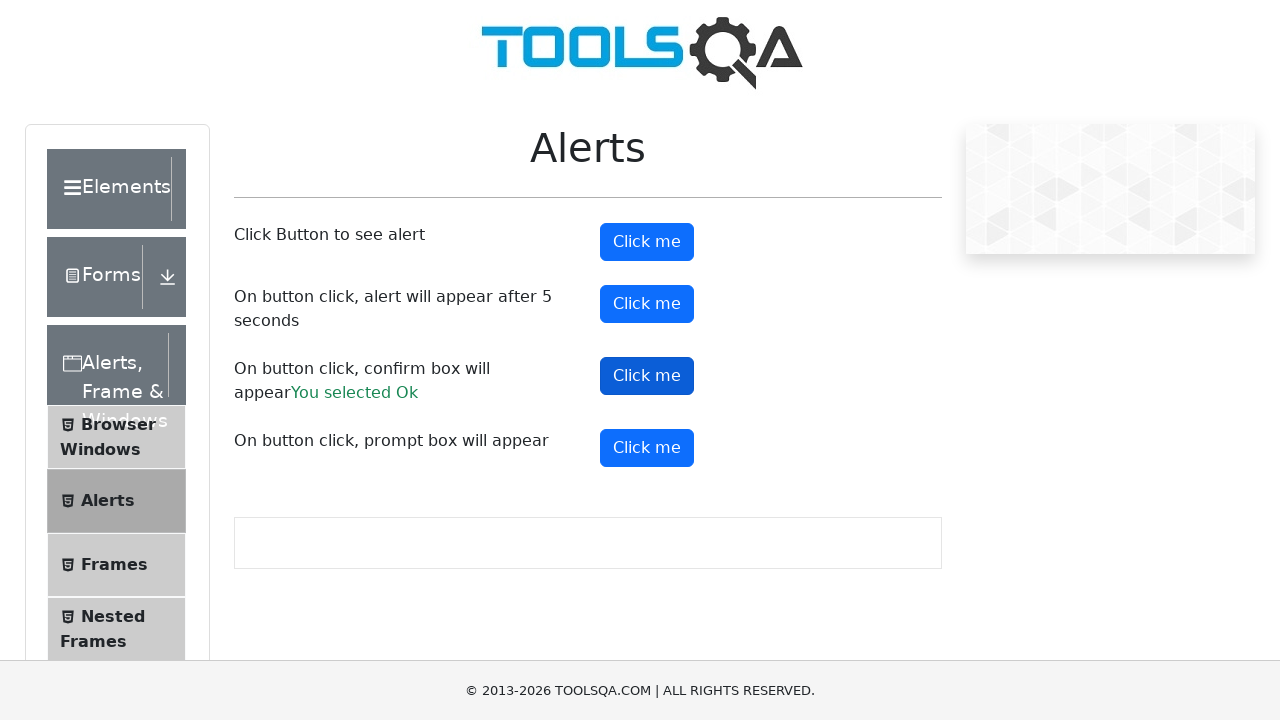

Clicked button to trigger confirmation dialog again at (647, 376) on #confirmButton
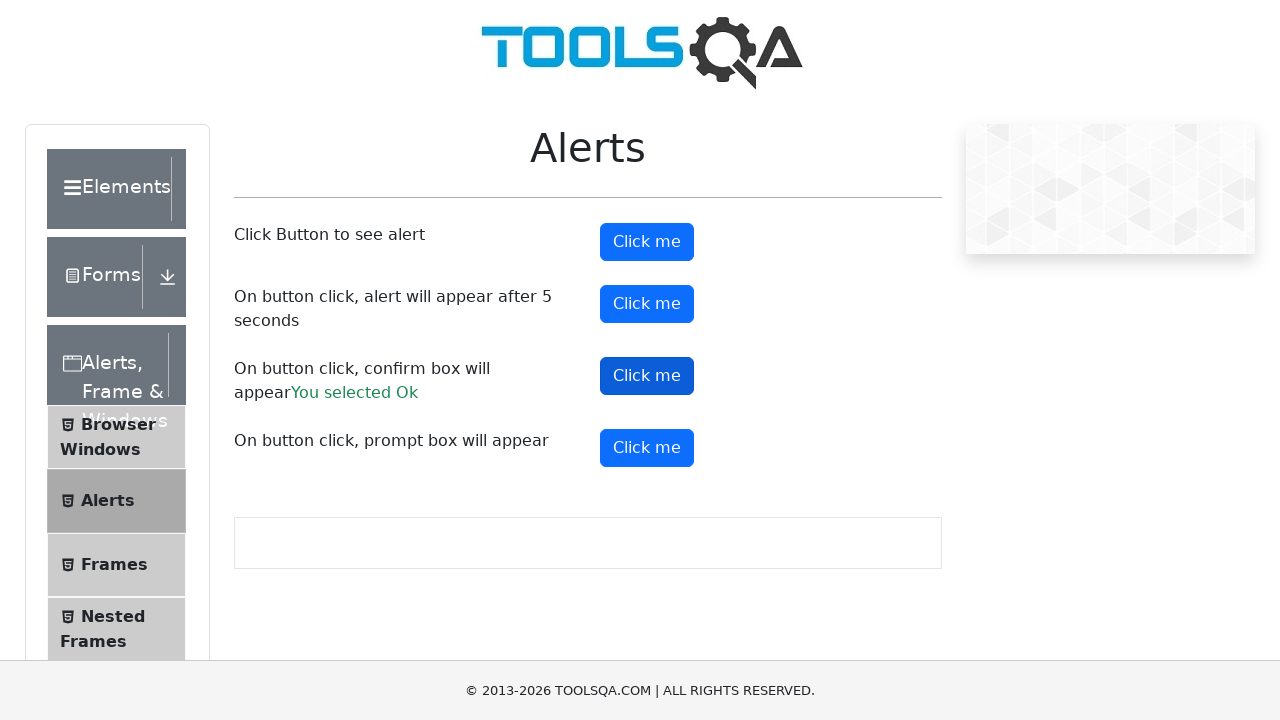

Clicked button to trigger prompt dialog at (647, 448) on #promtButton
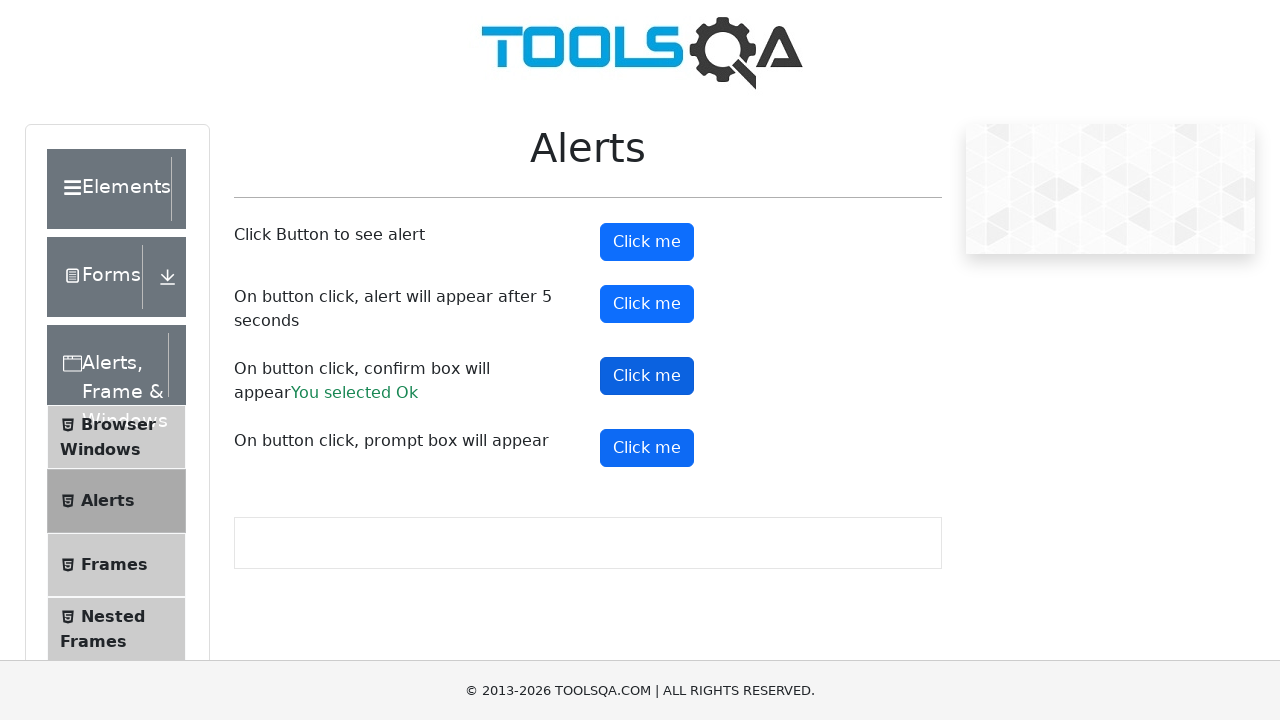

Set up dialog handler to accept prompt with 'Hi' text
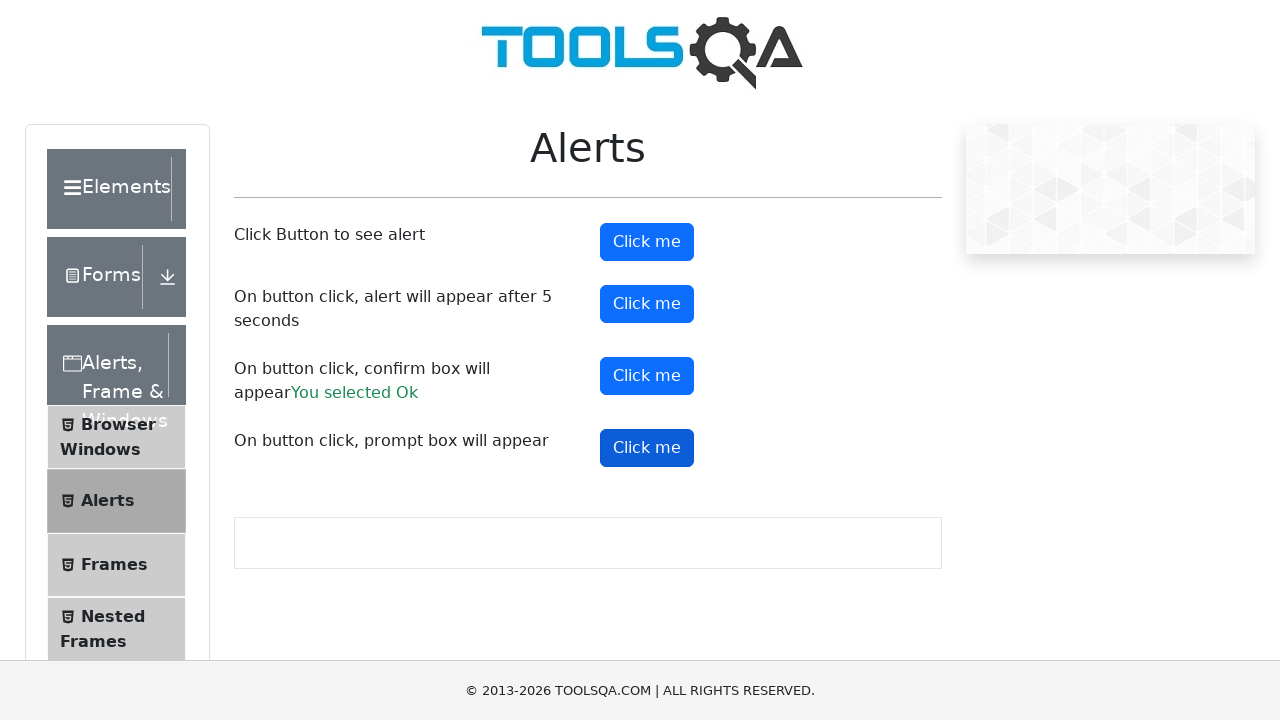

Clicked button to trigger prompt dialog again at (647, 448) on #promtButton
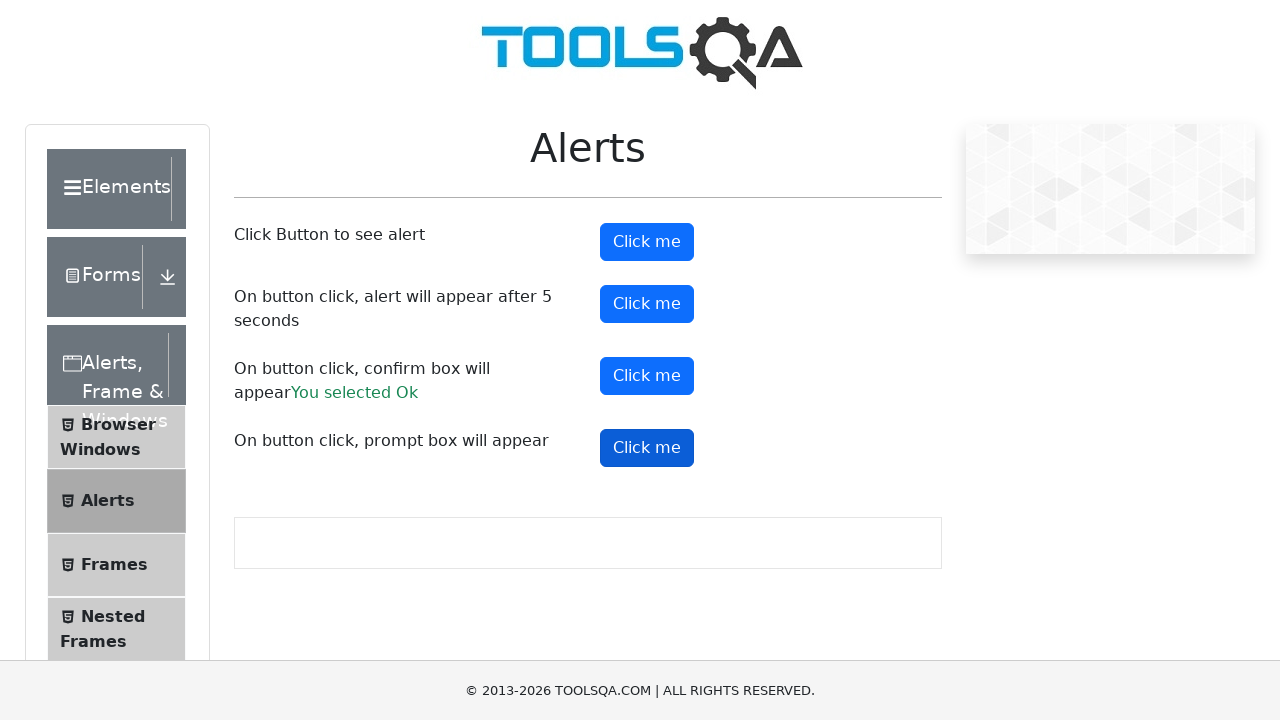

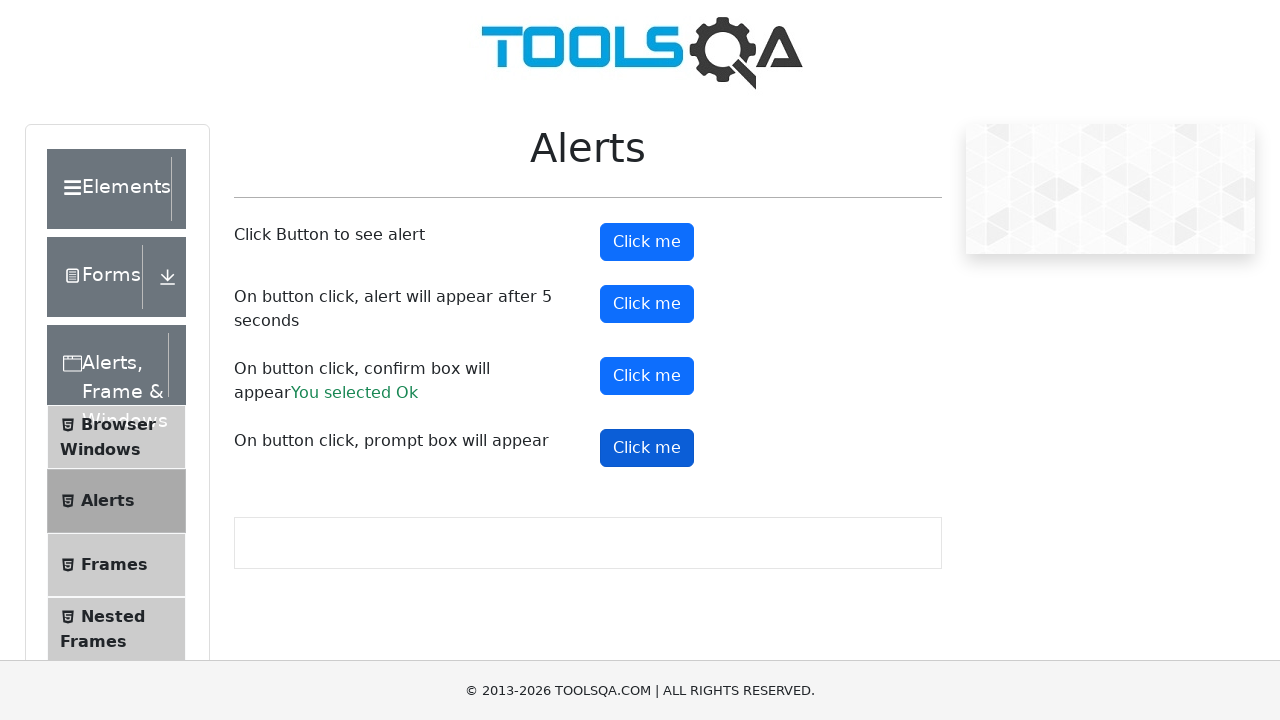